Tests a math exercise form by reading an input value, calculating the result using a logarithmic formula, filling in the answer, checking required checkboxes, and submitting the form.

Starting URL: http://suninjuly.github.io/math.html

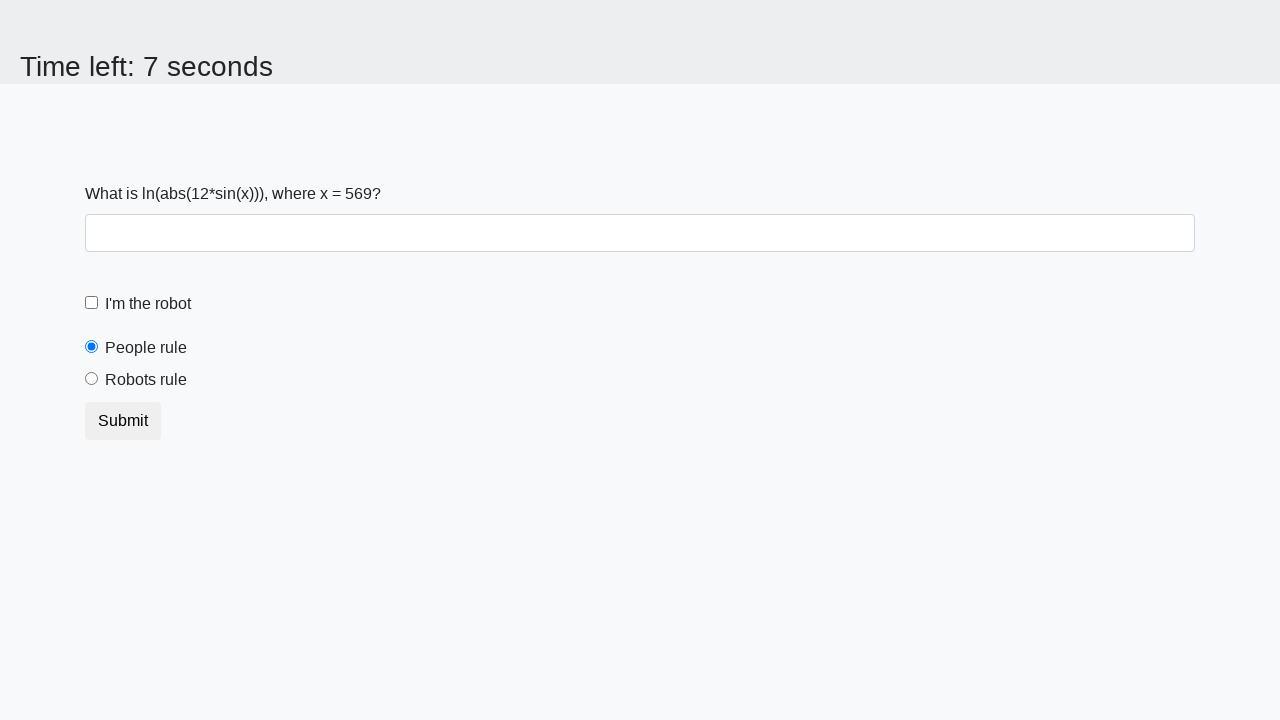

Located the input value element
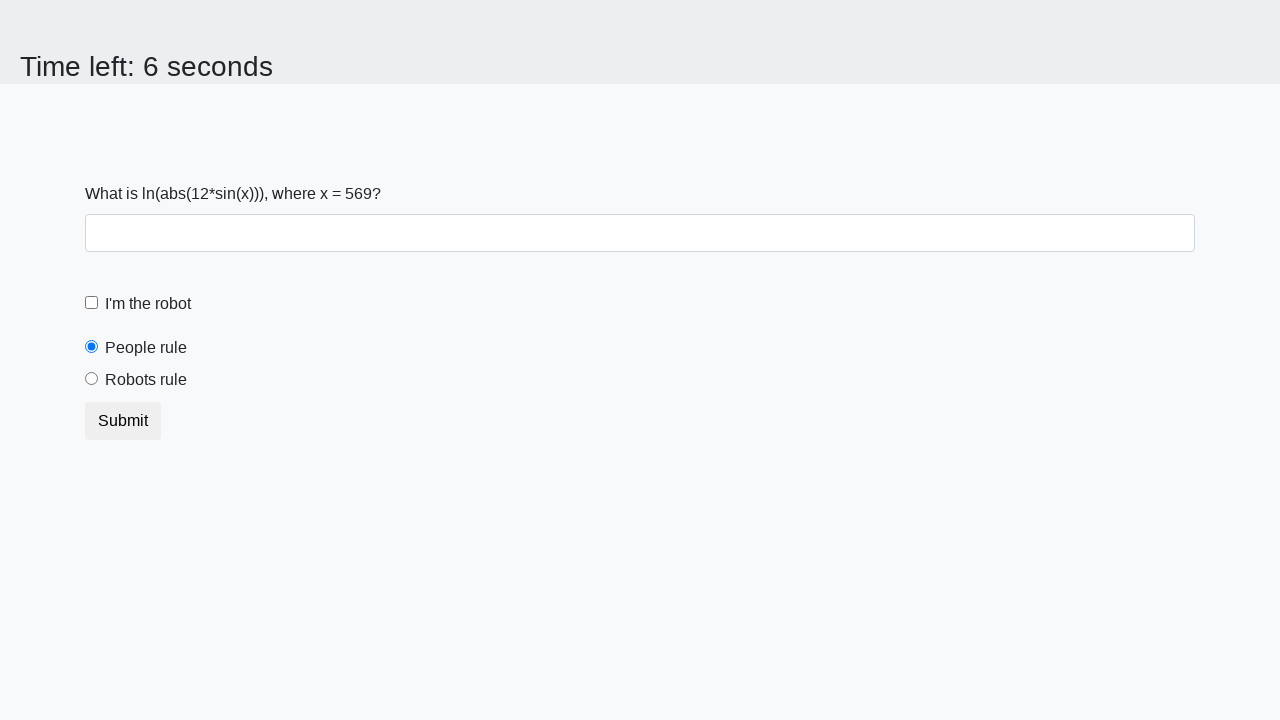

Read x value from input element: 569
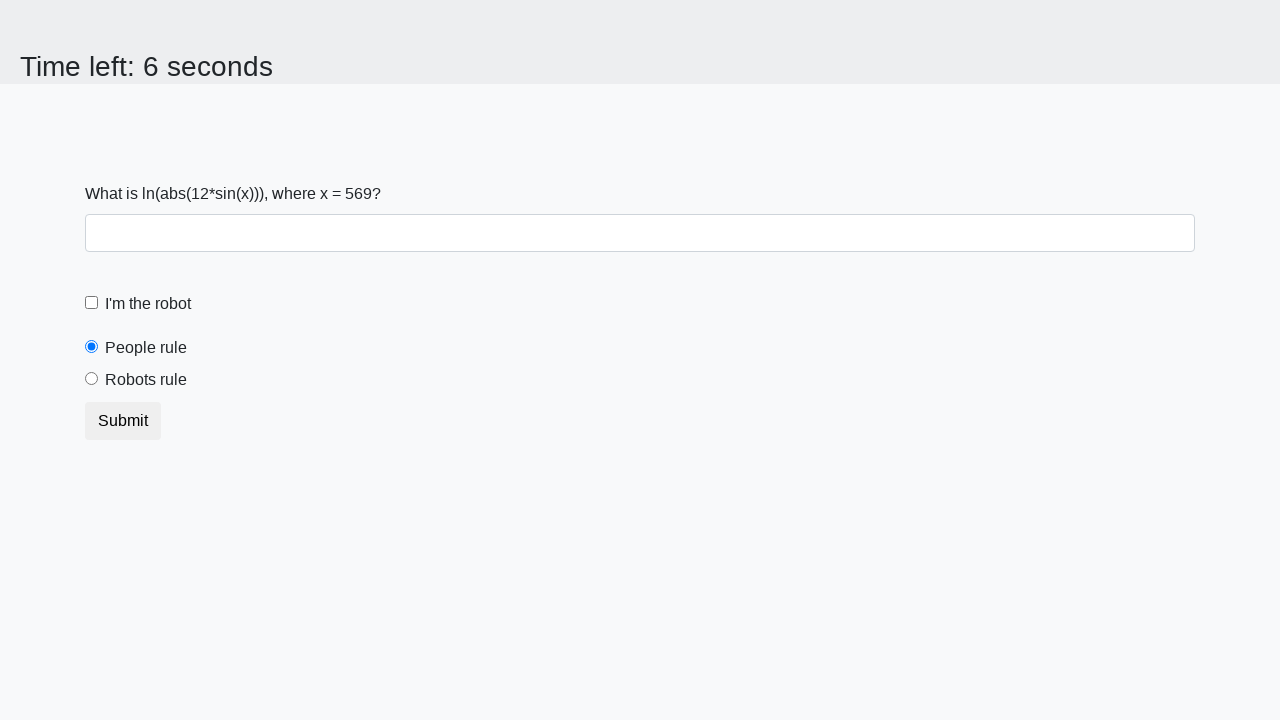

Calculated answer using logarithmic formula: 1.4721808325263444
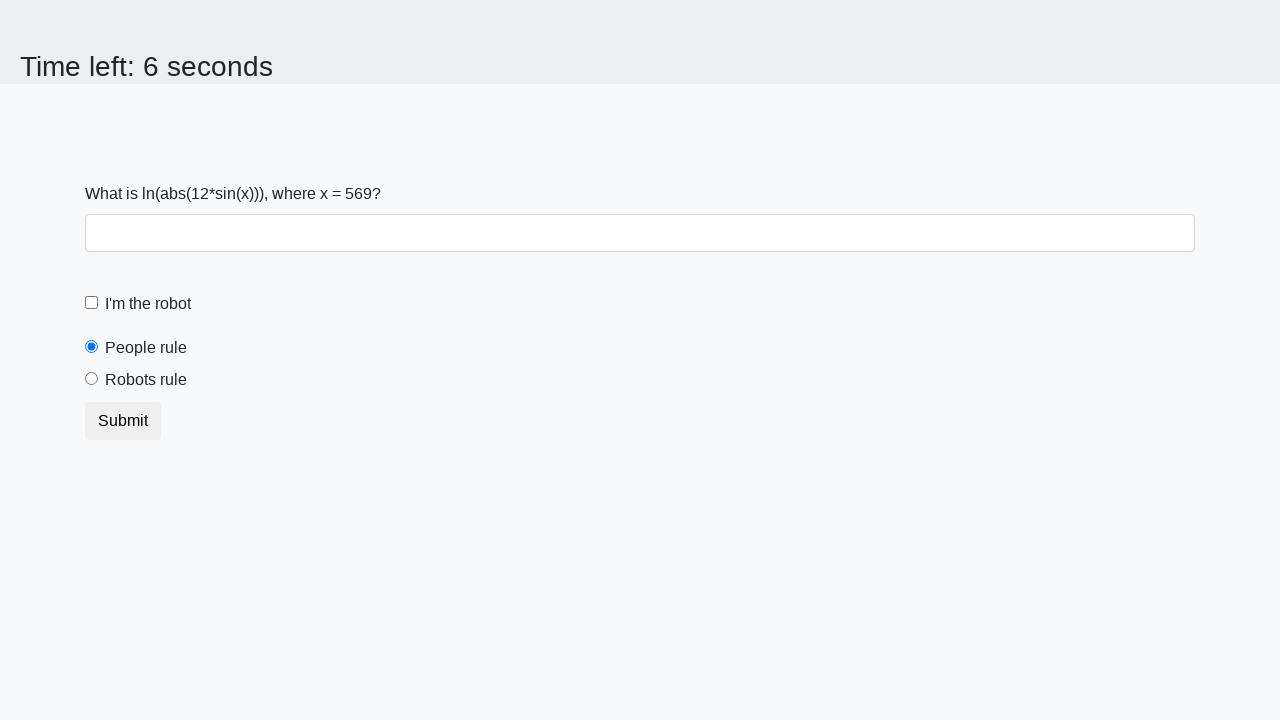

Filled answer field with calculated value on #answer
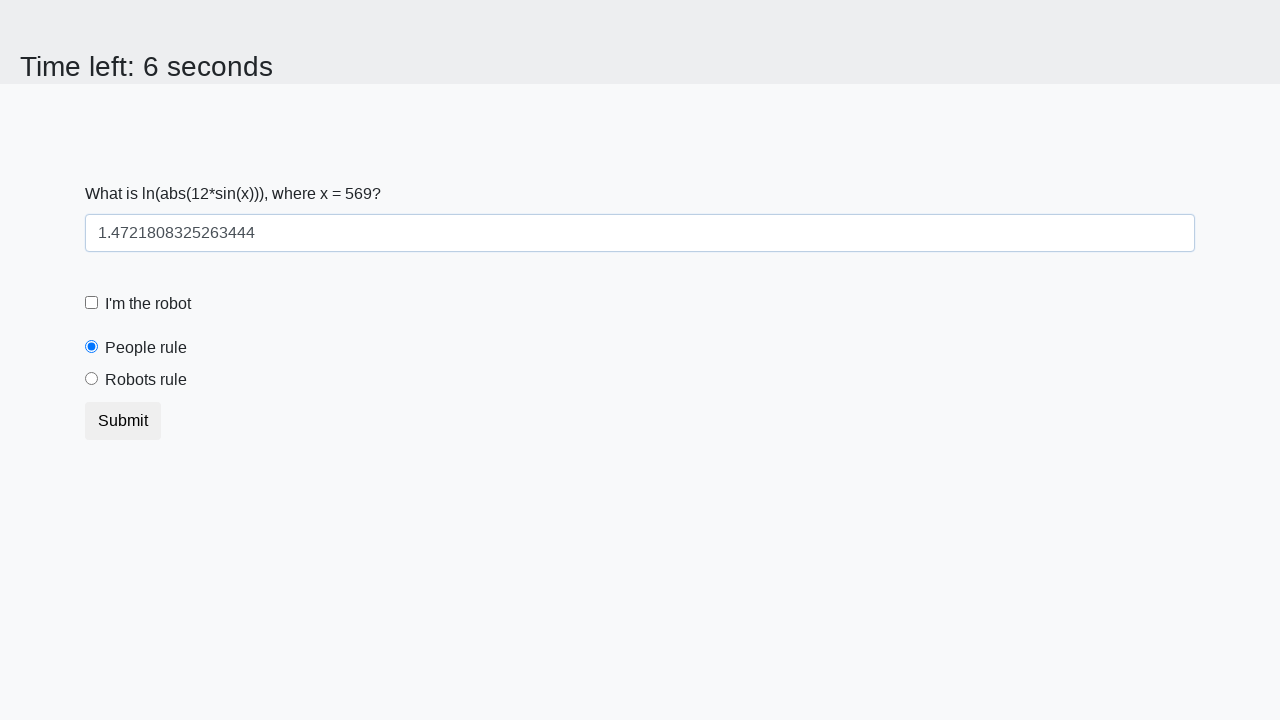

Checked the robot checkbox at (92, 303) on #robotCheckbox
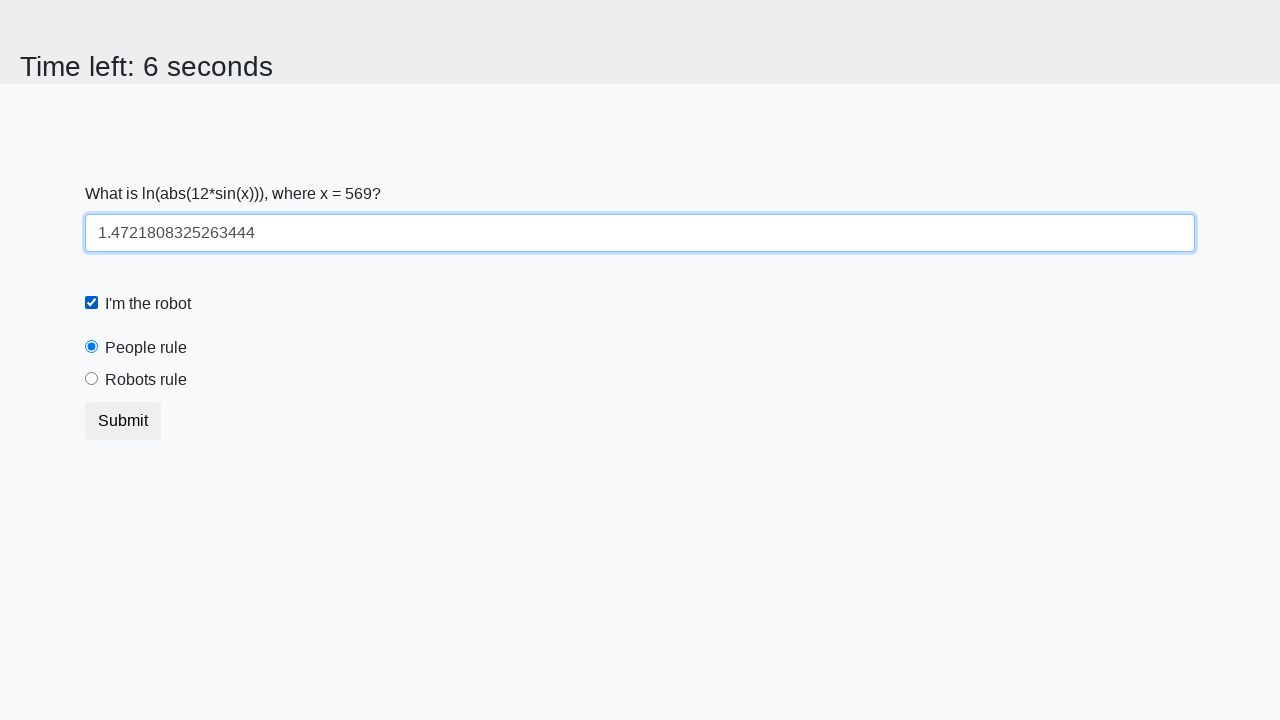

Checked the robots rule checkbox at (92, 379) on #robotsRule
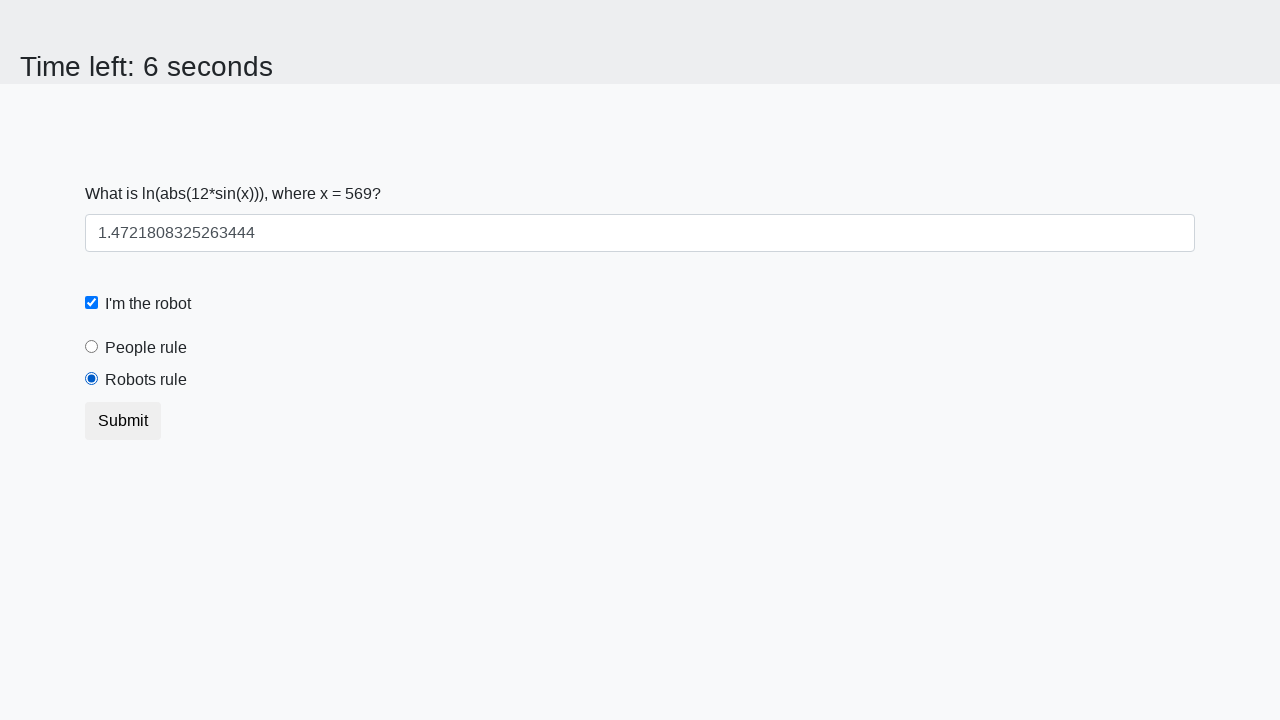

Submitted the math exercise form at (123, 421) on button[type='submit']
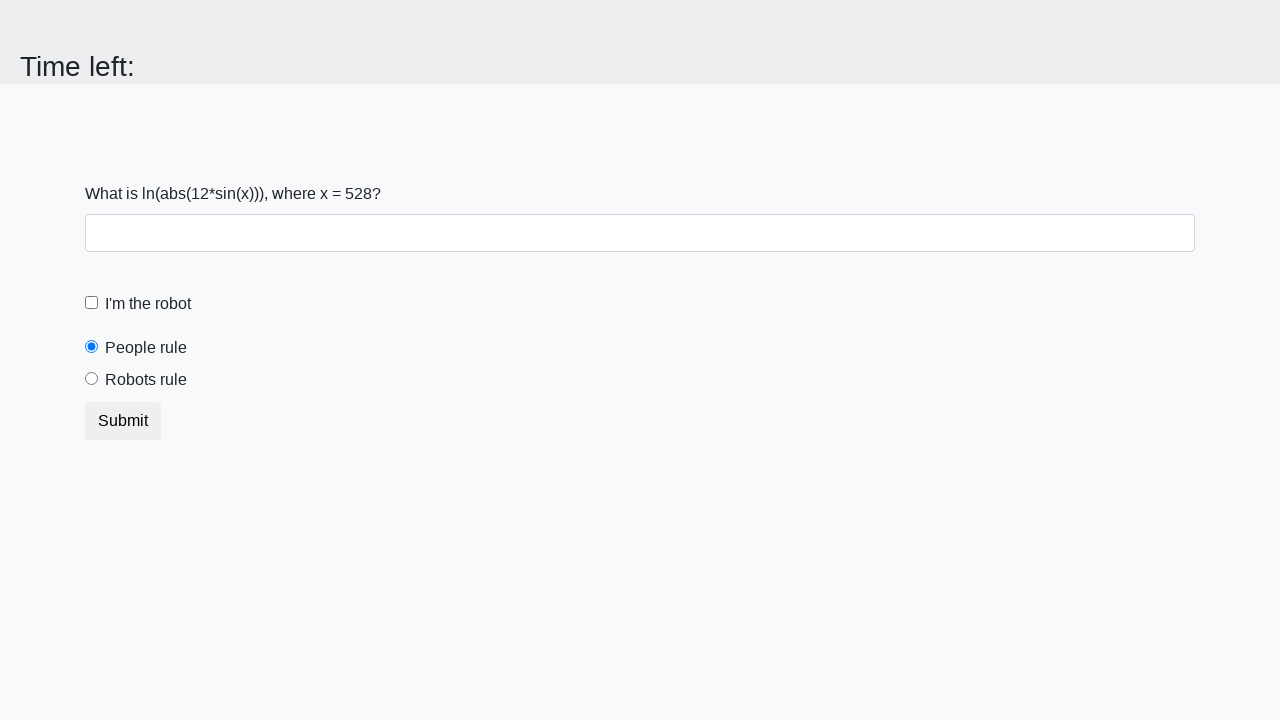

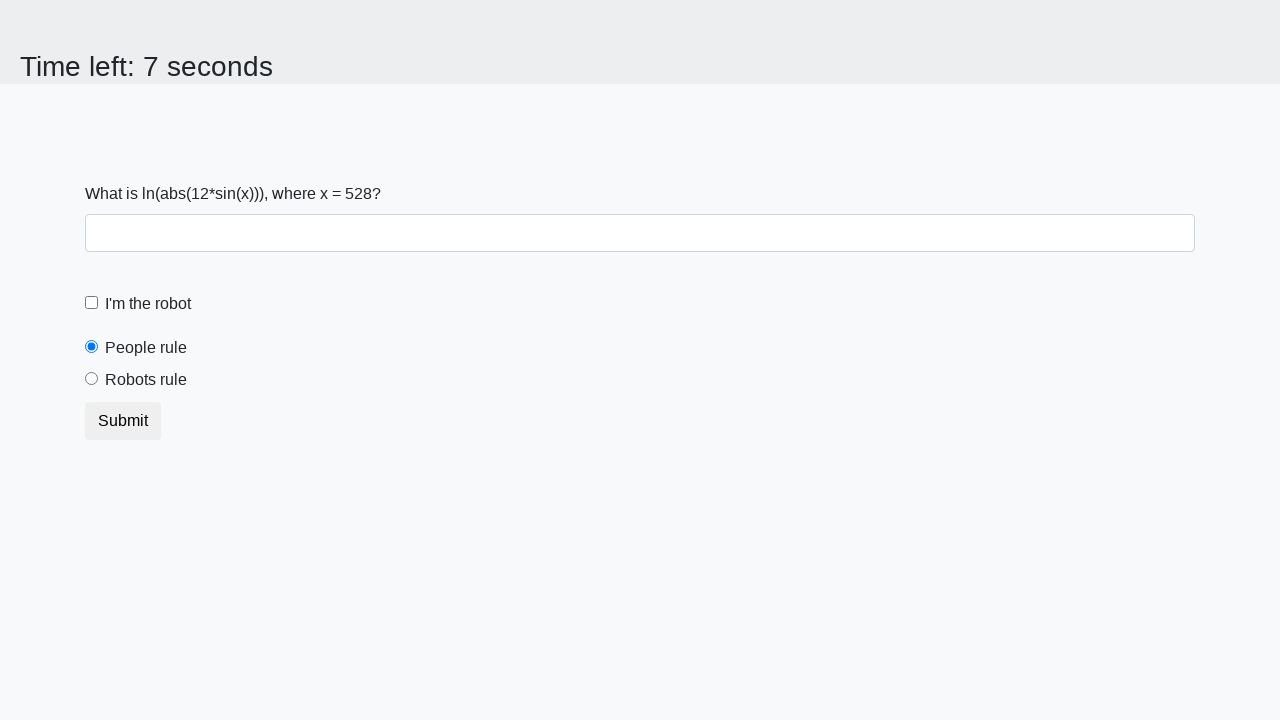